Navigates to the Cuisine (Kitchen) category page from the header menu.

Starting URL: https://shop.buy-club.net/

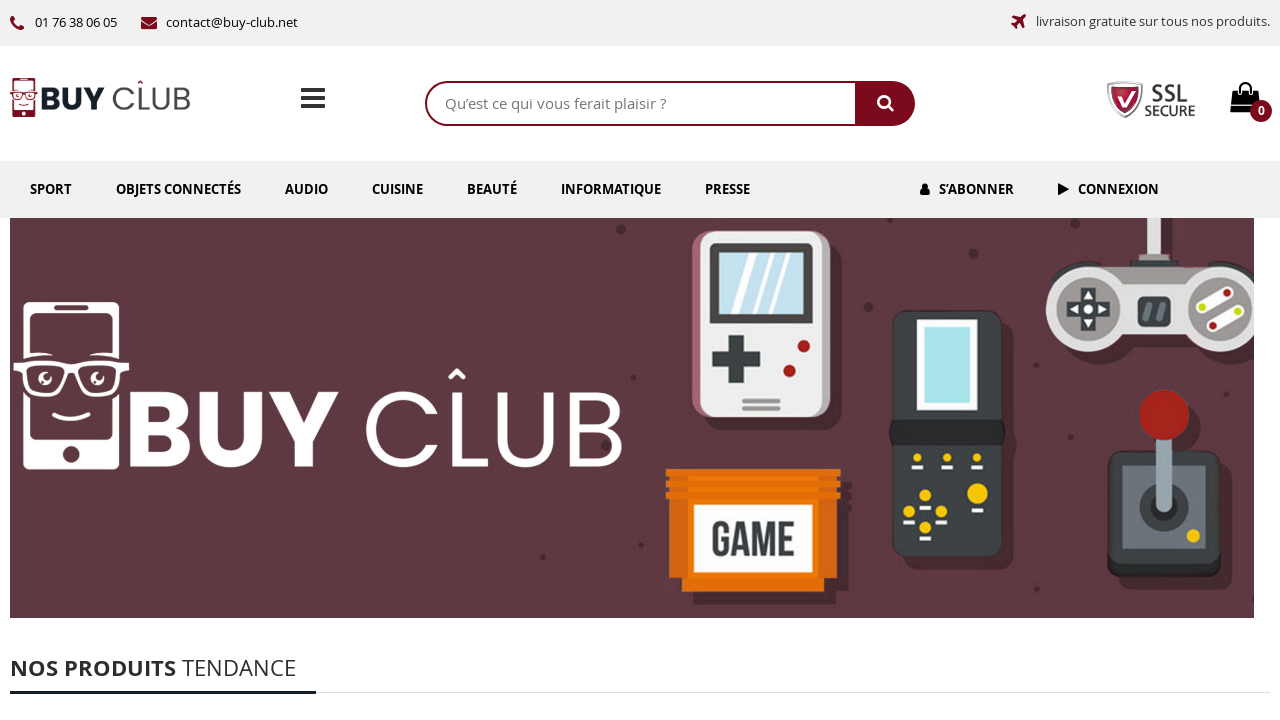

Clicked on Cuisine link in header menu at (398, 189) on internal:role=link[name="Cuisine"s]
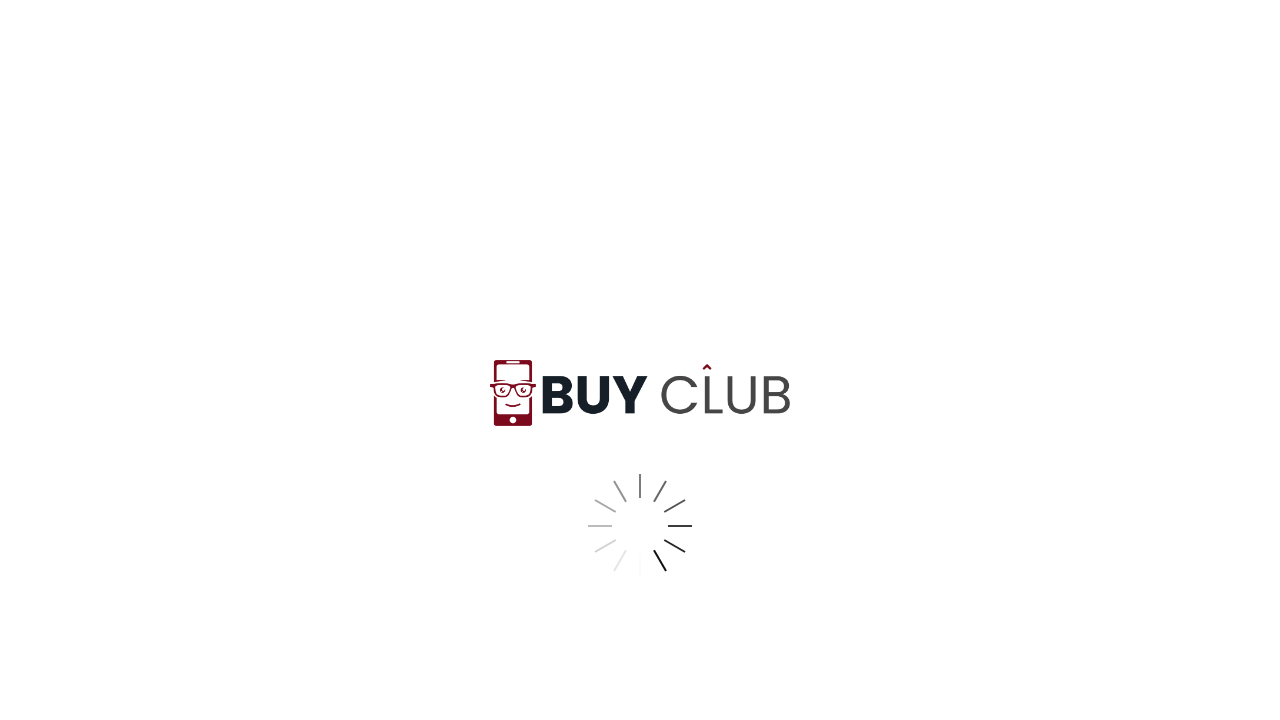

Navigated to Cuisine (Kitchen) category page at https://shop.buy-club.net/cuisine/
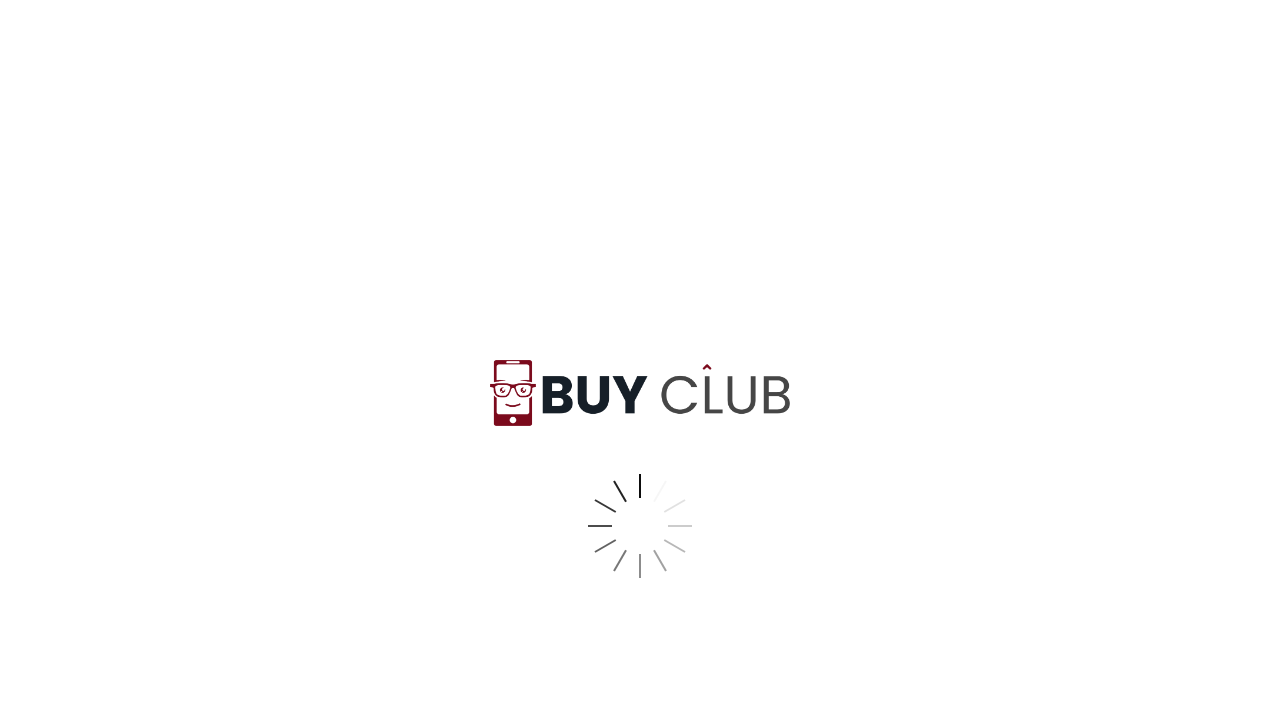

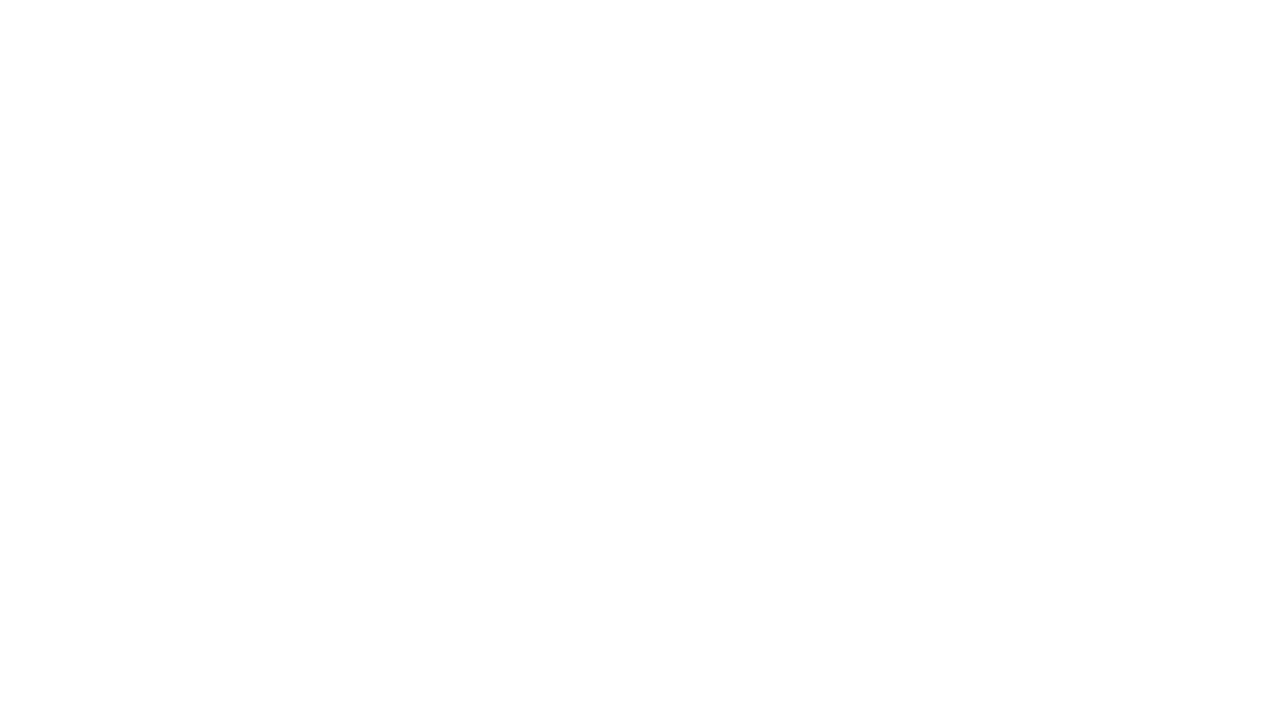